Tests dynamic control functionality by verifying an input field starts as disabled, clicking the Enable button, waiting for the state change, and verifying the input becomes enabled.

Starting URL: https://the-internet.herokuapp.com/dynamic_controls

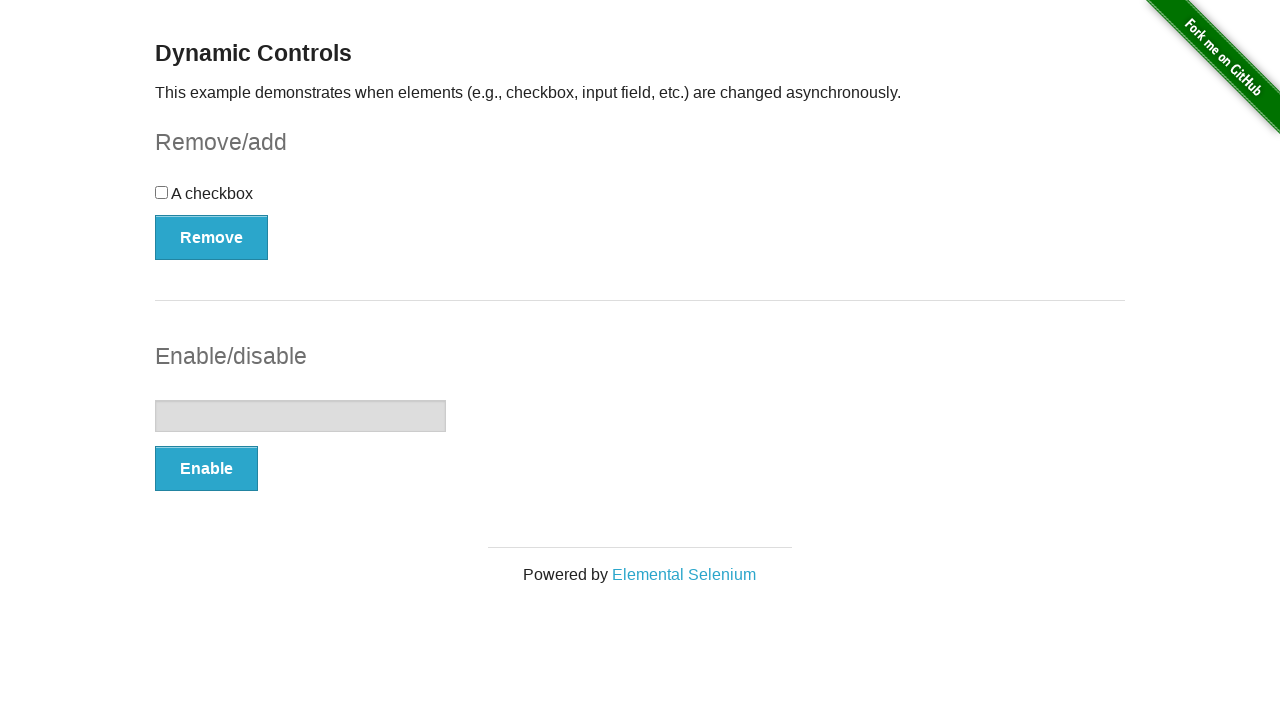

Located the text input element
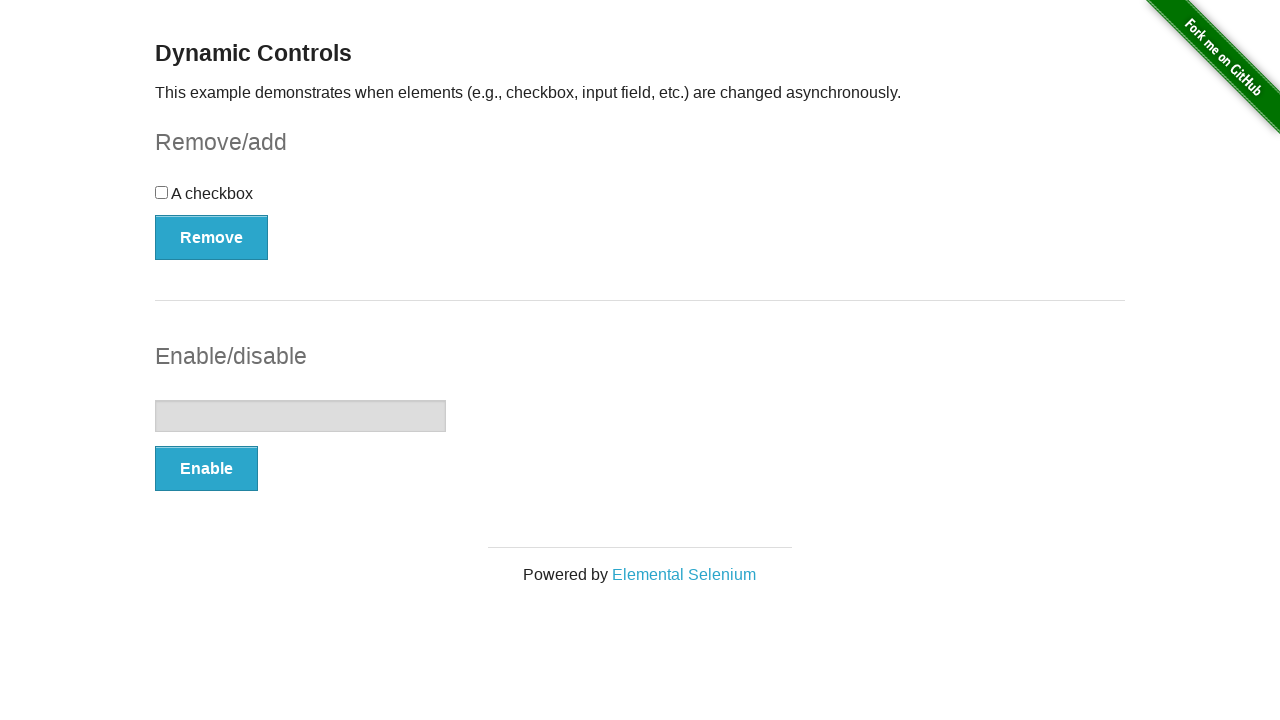

Verified that the input field is initially disabled
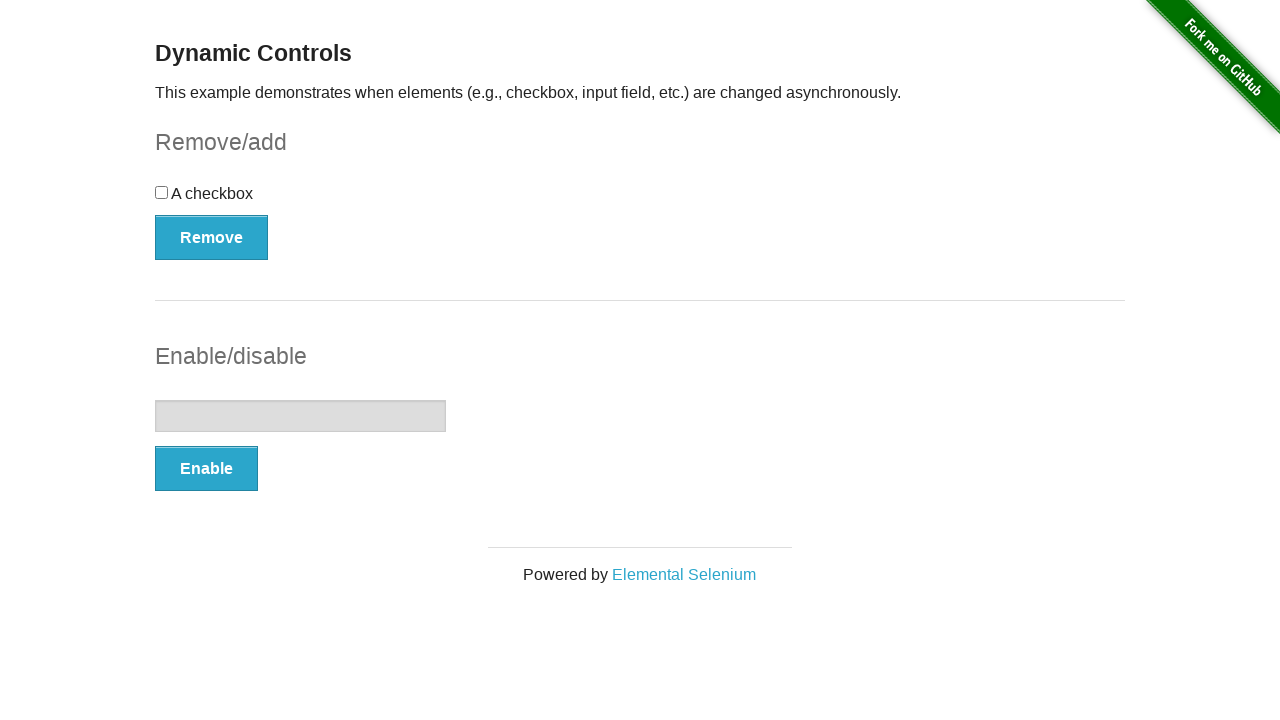

Clicked the Enable button at (206, 469) on #input-example > button
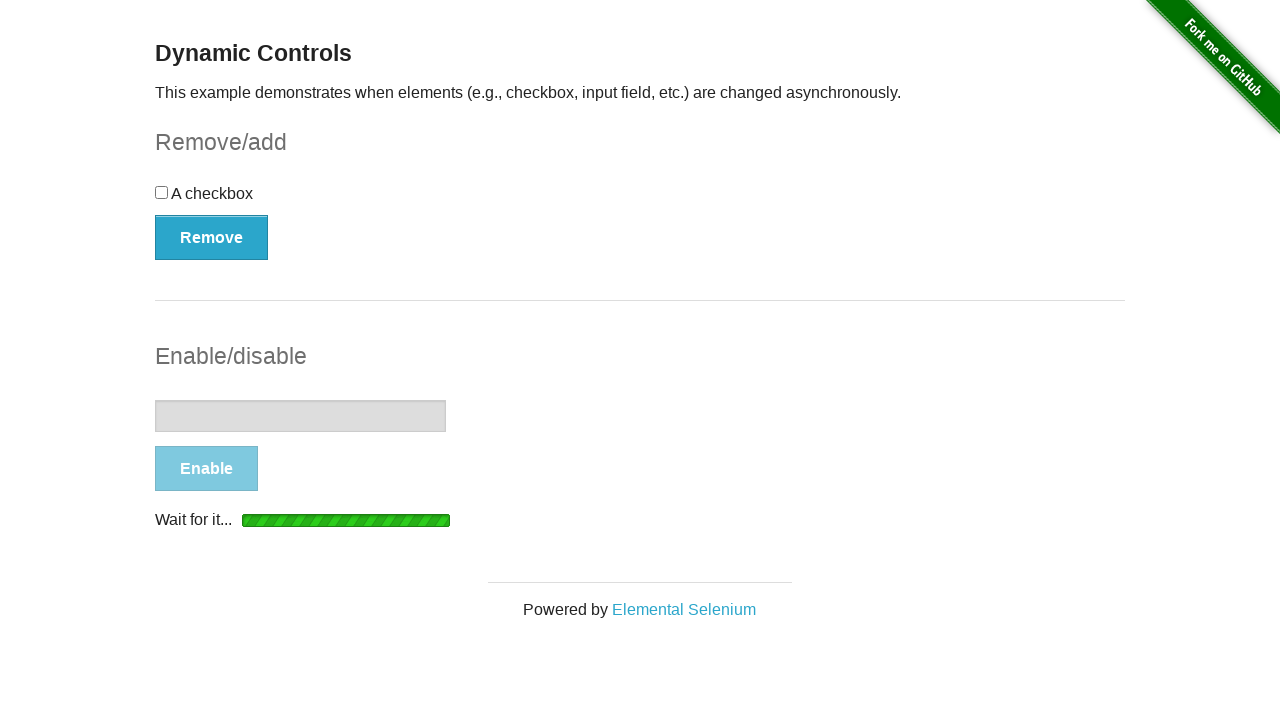

Waited for the input field to become enabled
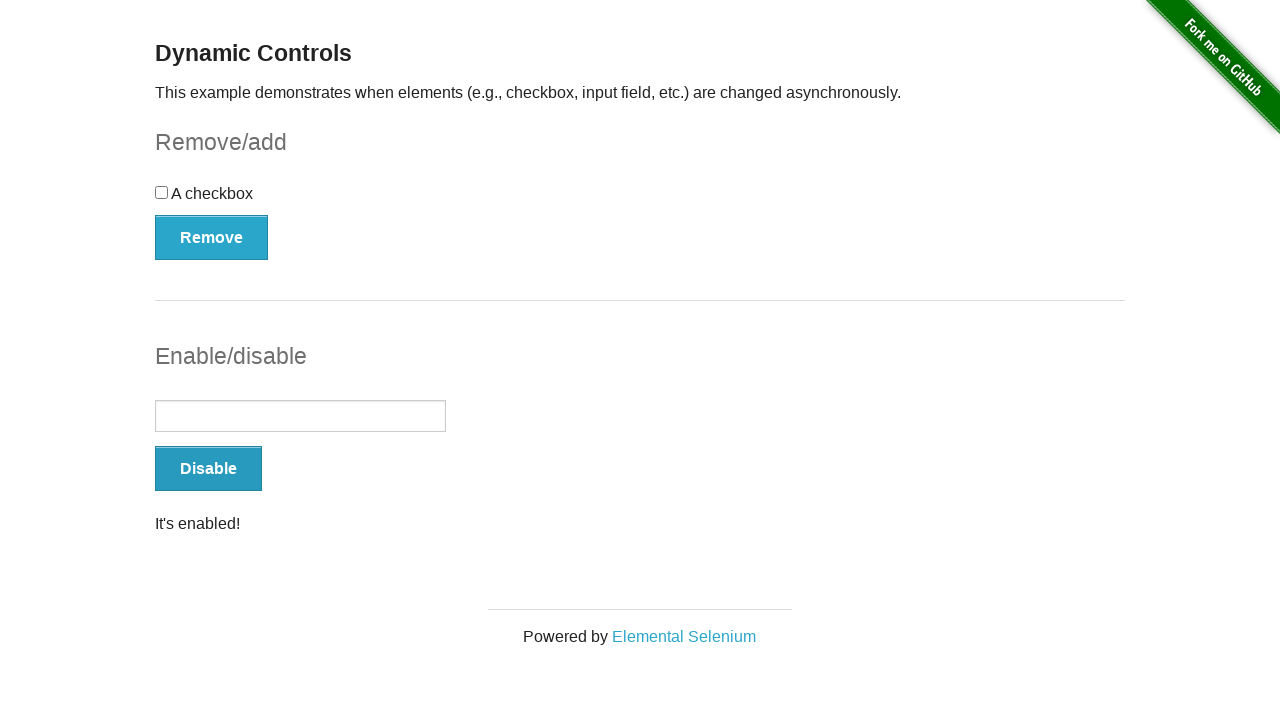

Verified that the input field is now enabled
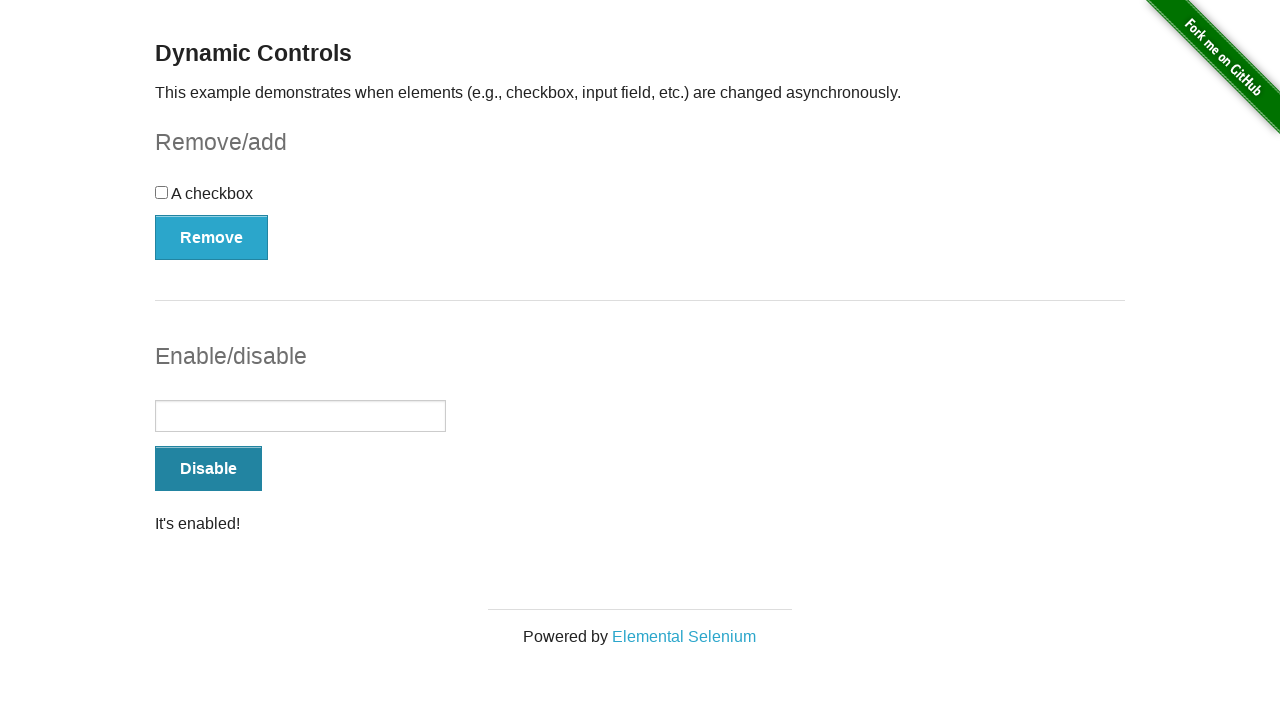

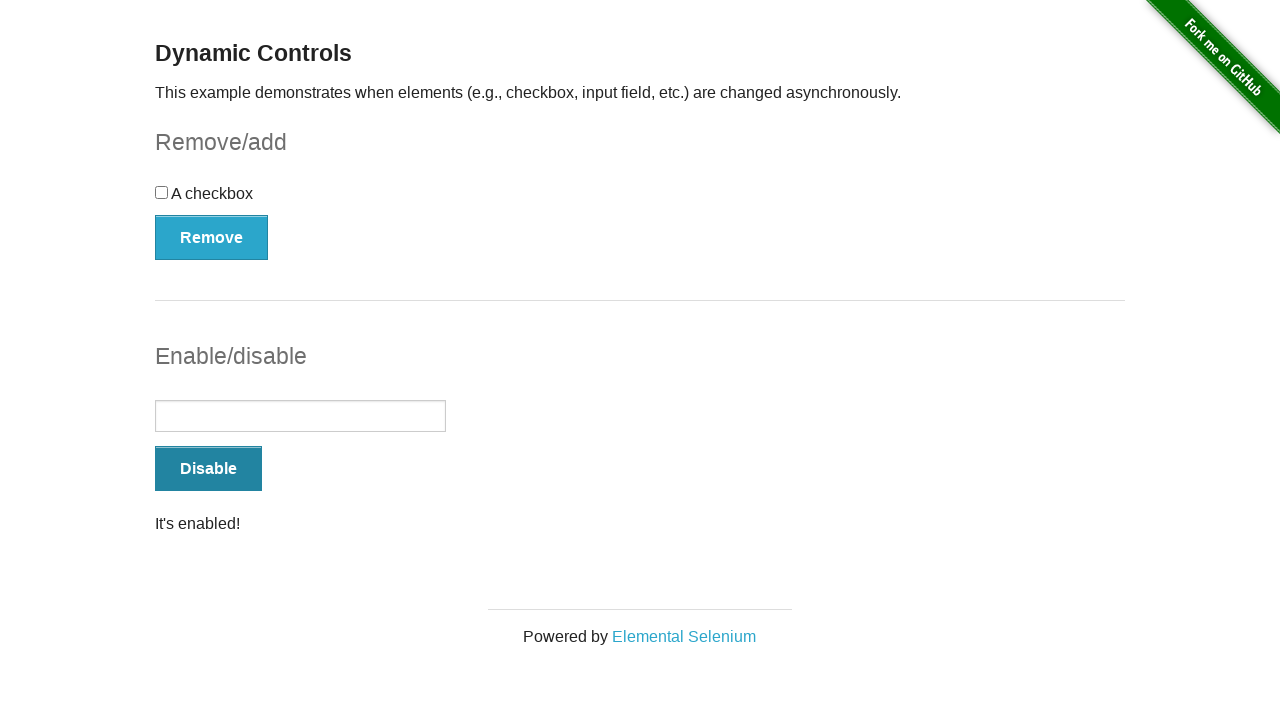